Tests text input functionality by entering a new button name in an input field and clicking a button to update its text

Starting URL: http://uitestingplayground.com/textinput

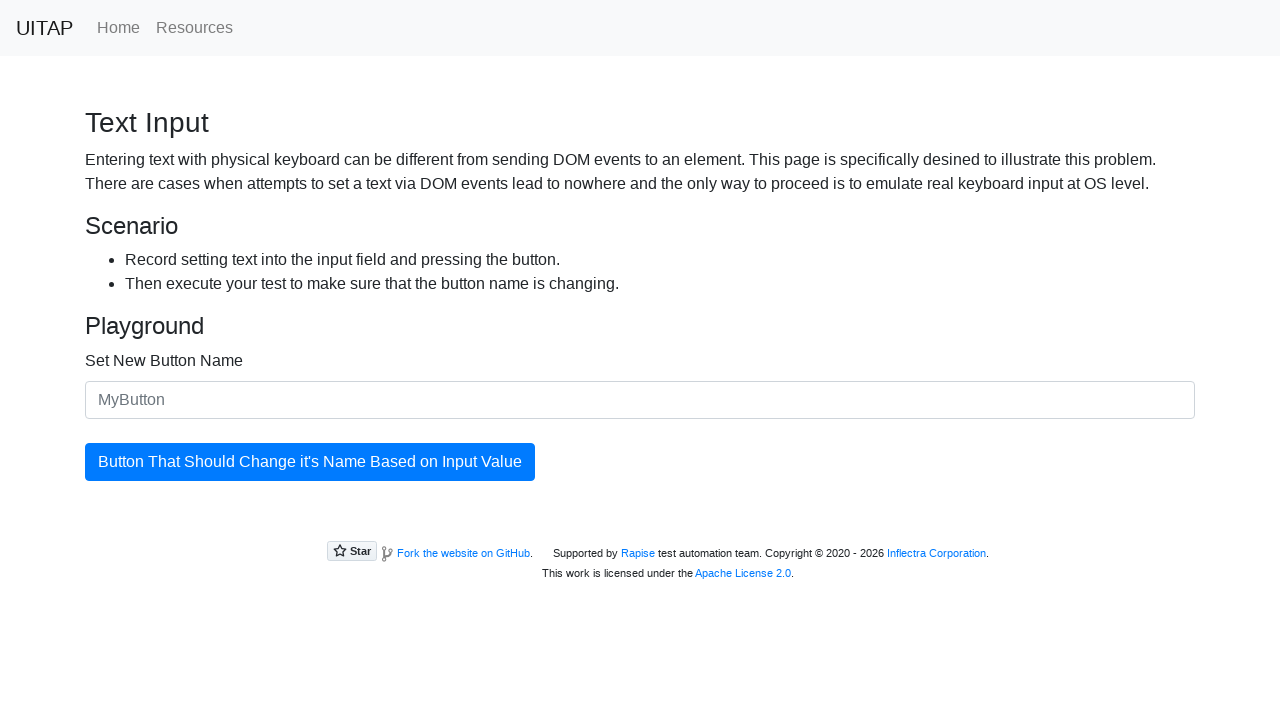

Entered 'TestButton2024' in the text input field on #newButtonName
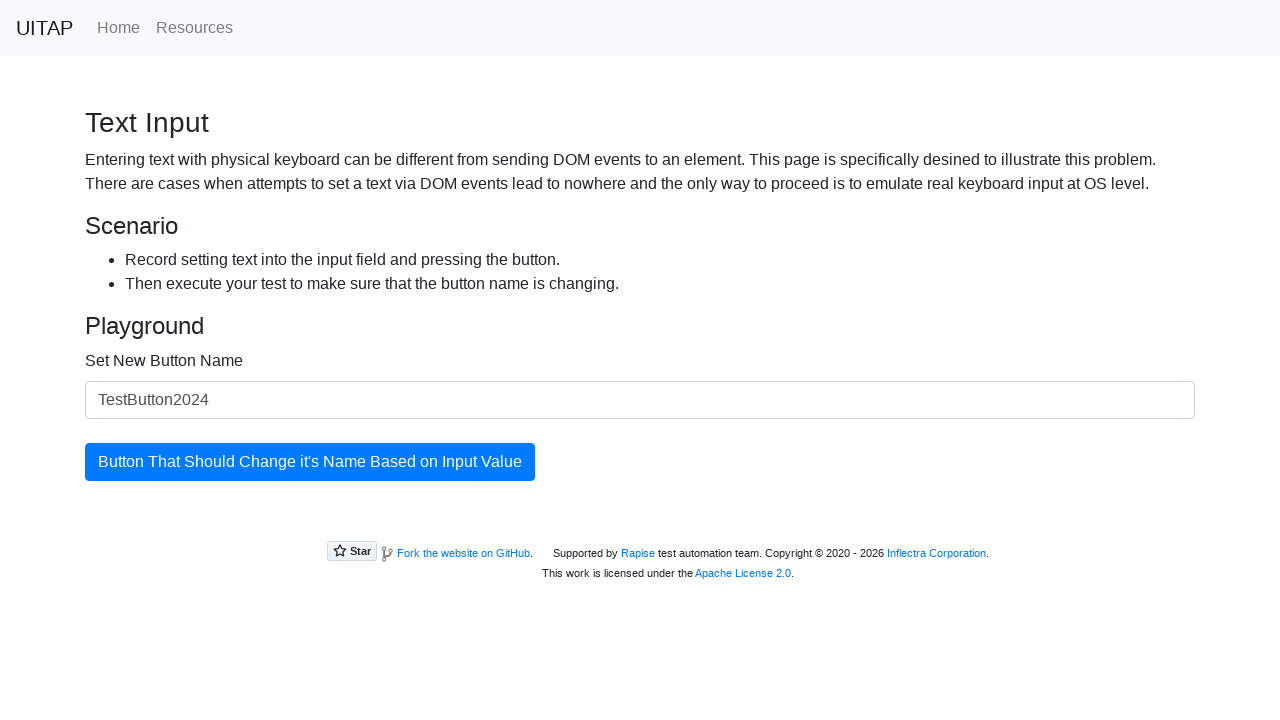

Clicked the update button to apply the new name at (310, 462) on #updatingButton
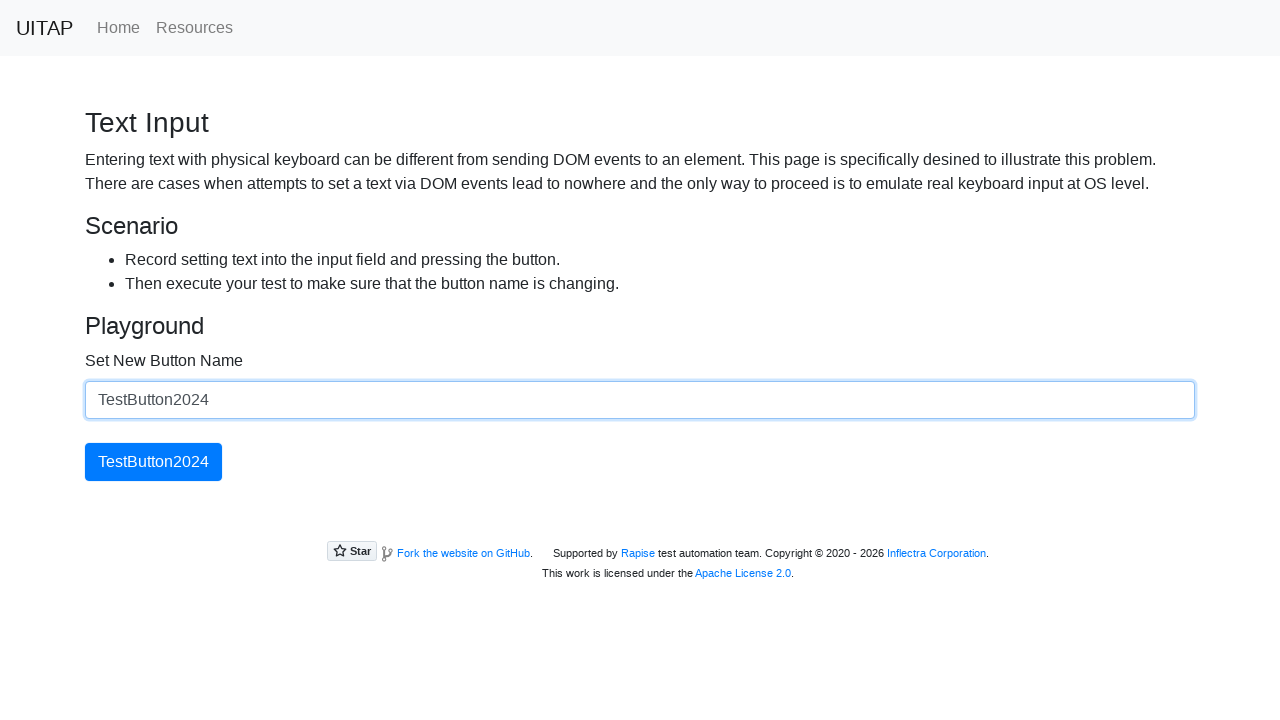

Button text successfully updated to 'TestButton2024'
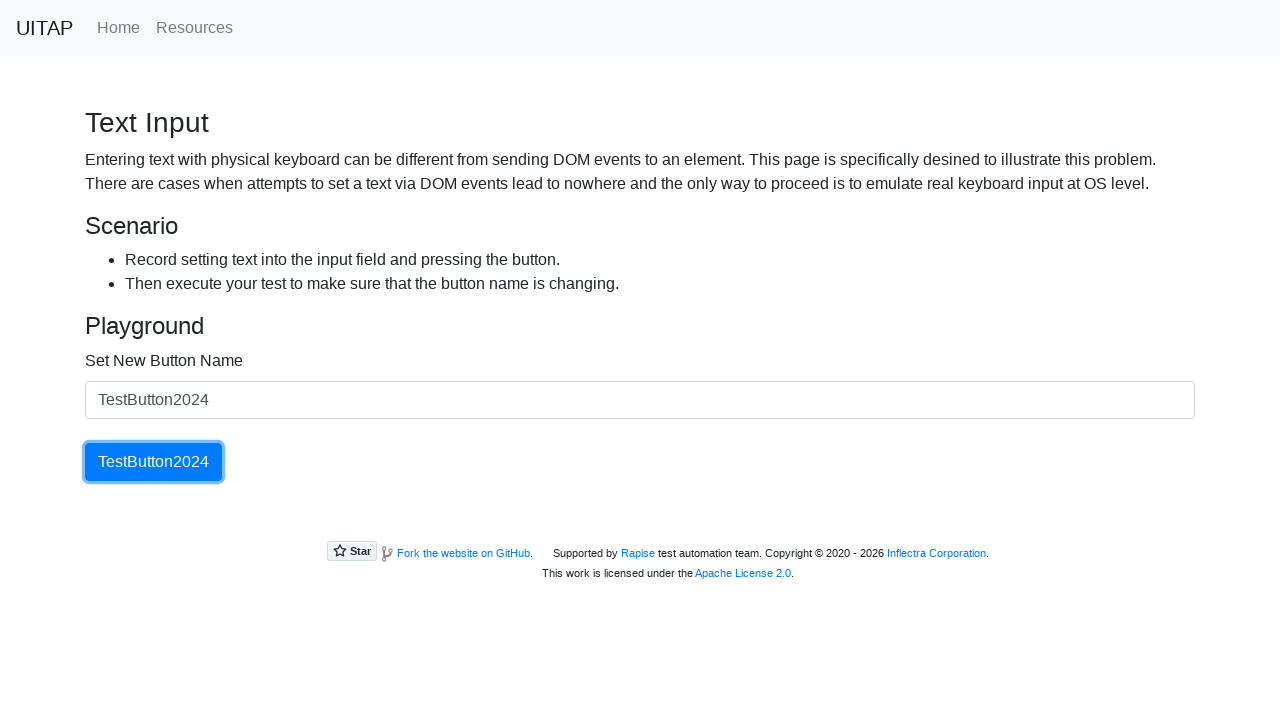

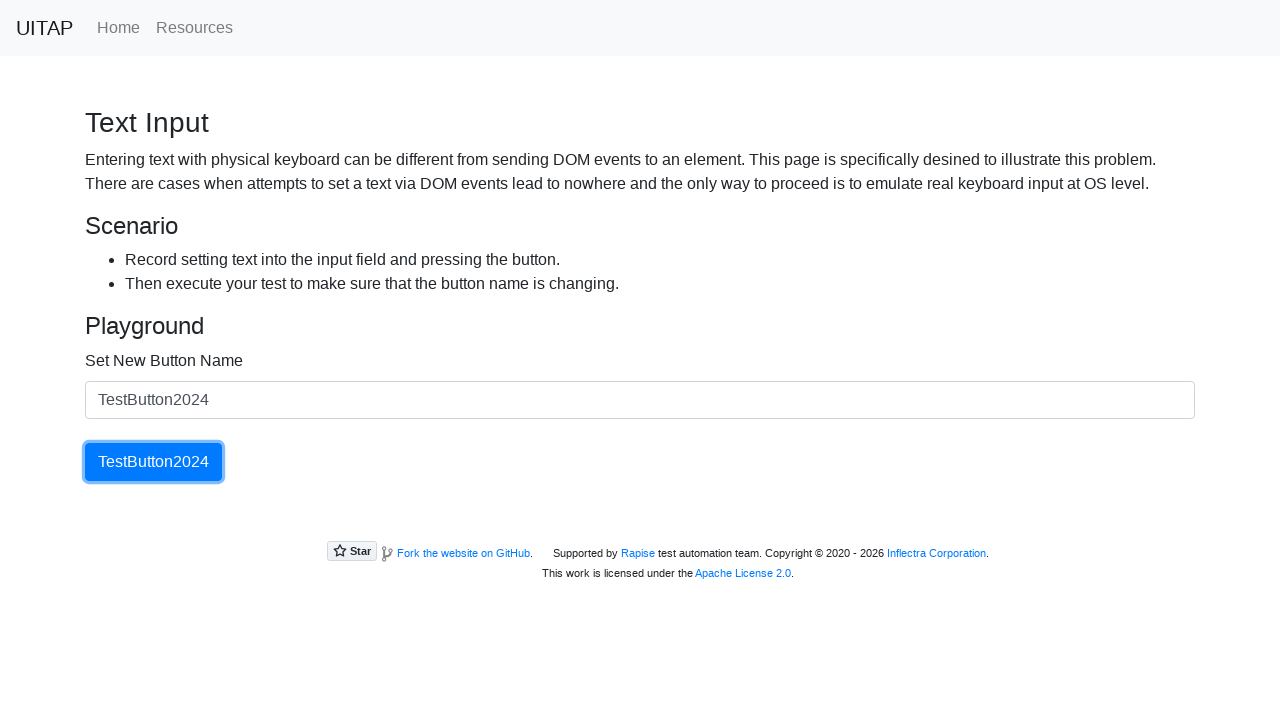